Tests the USDA Food Data Central search functionality by searching for a food product, clicking on the first result, and verifying that nutritional information is displayed.

Starting URL: https://fdc.nal.usda.gov/

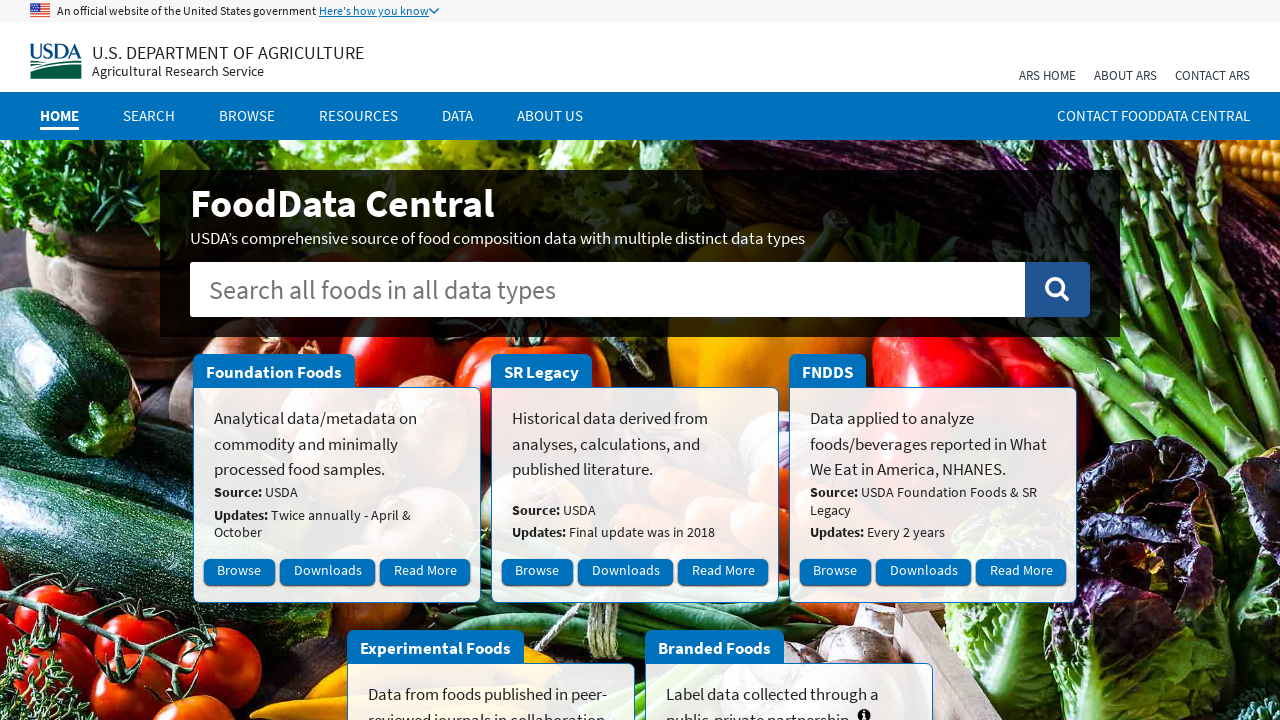

Filled search field with 'Coconut' on input[name='query']
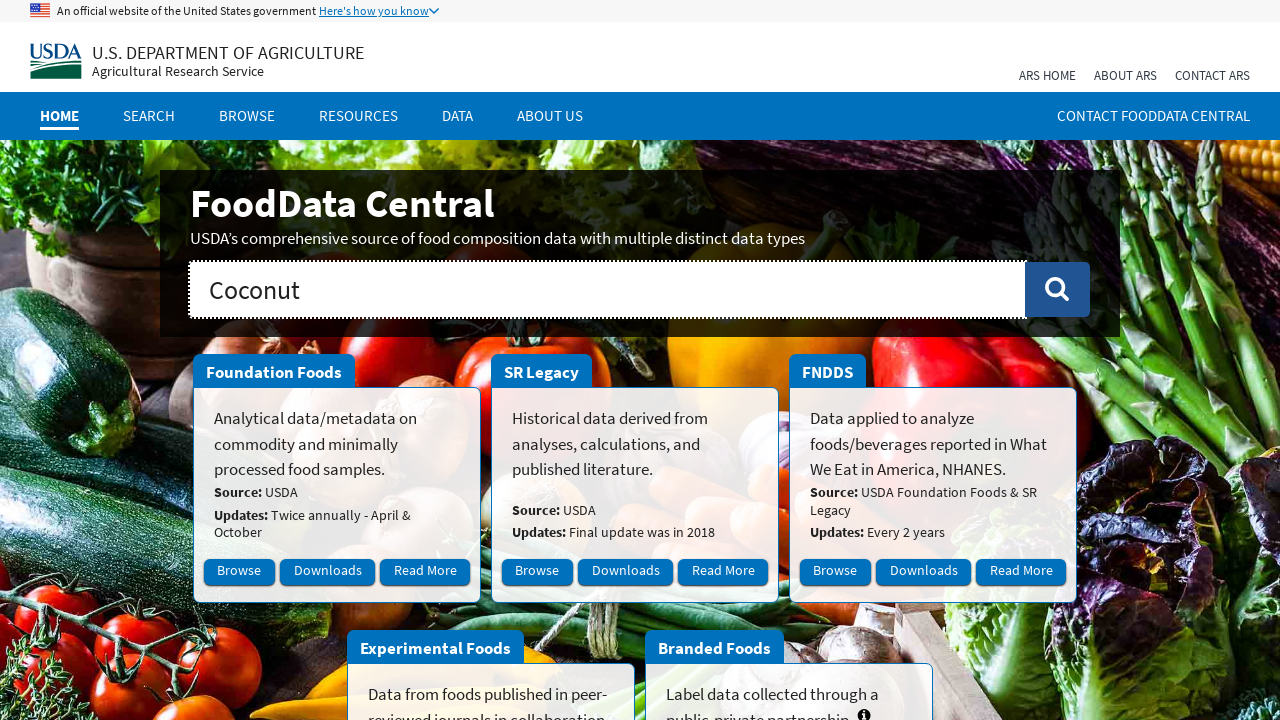

Submitted search by pressing Enter on input[name='query']
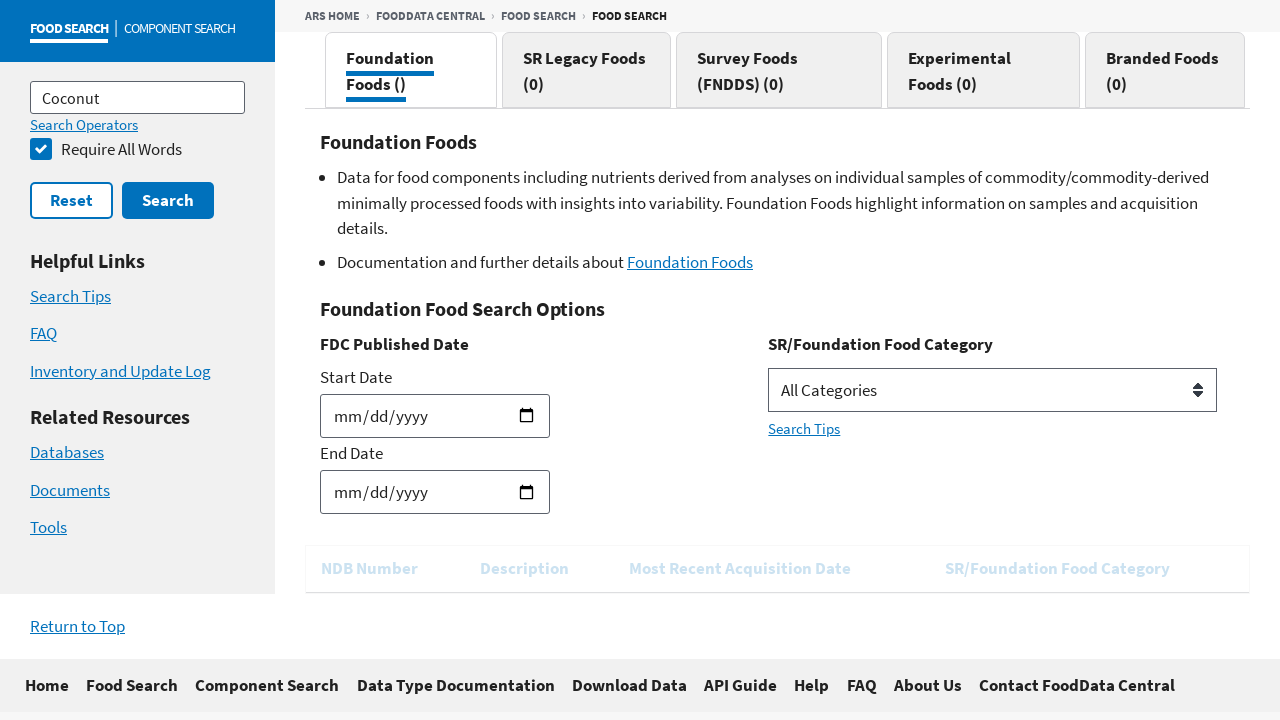

Search results loaded successfully
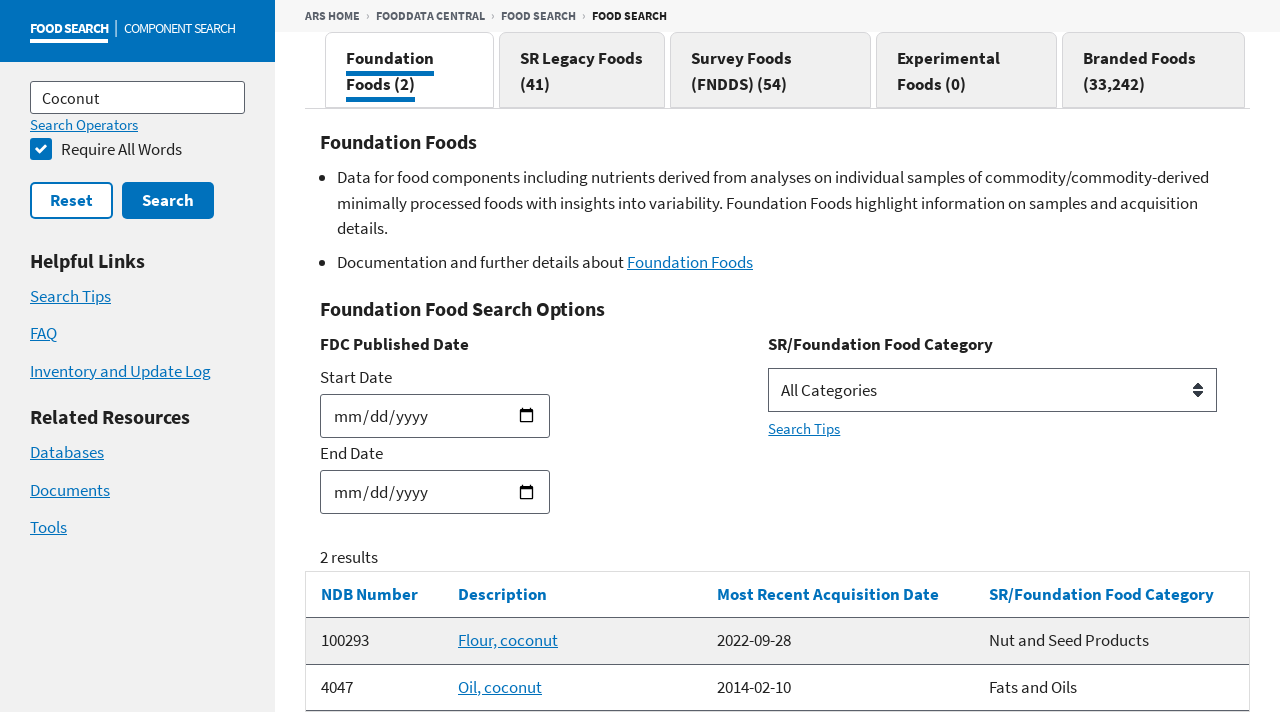

Clicked on the first search result at (508, 640) on [name='food-search-result-description']
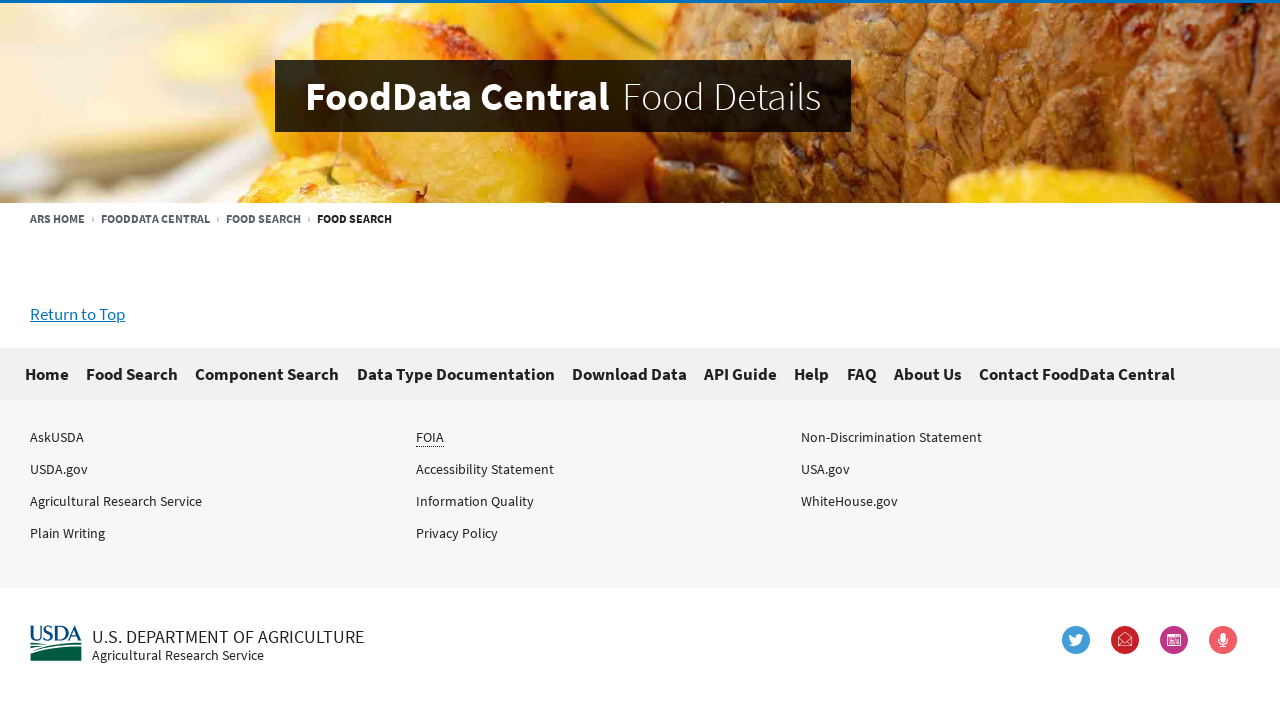

Product details page loaded with nutritional information
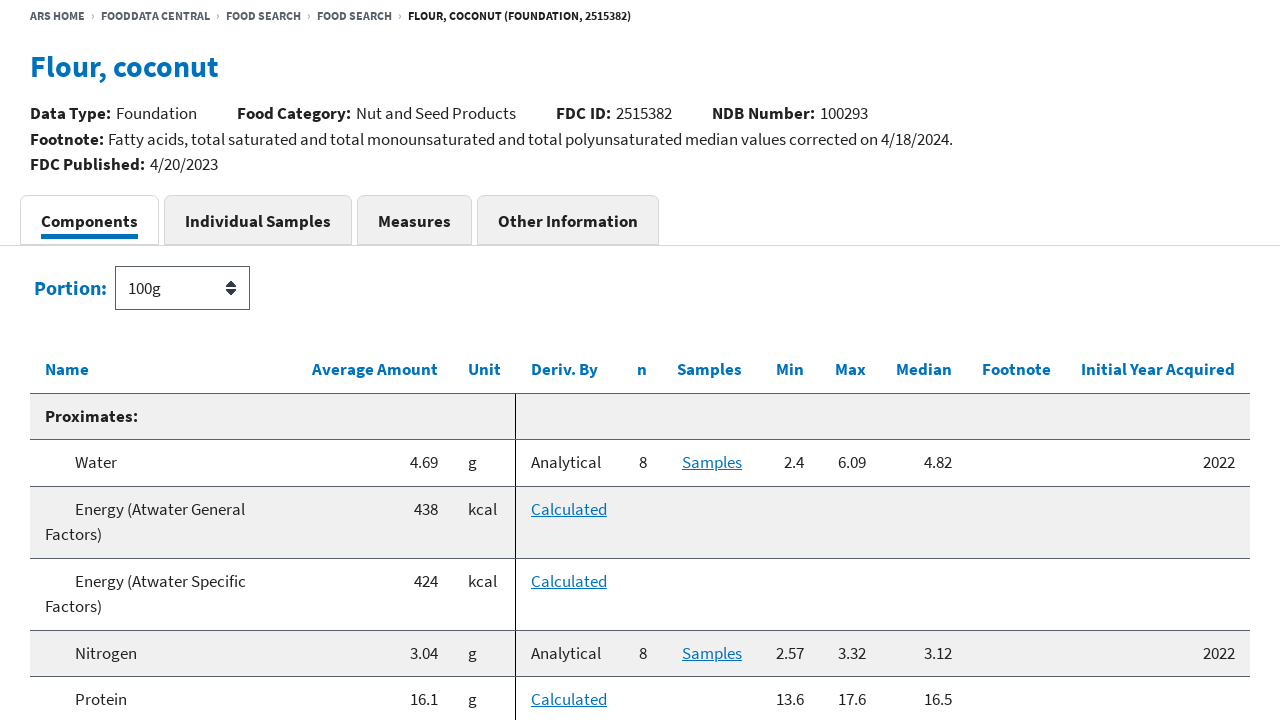

Verified nutrients table is displayed
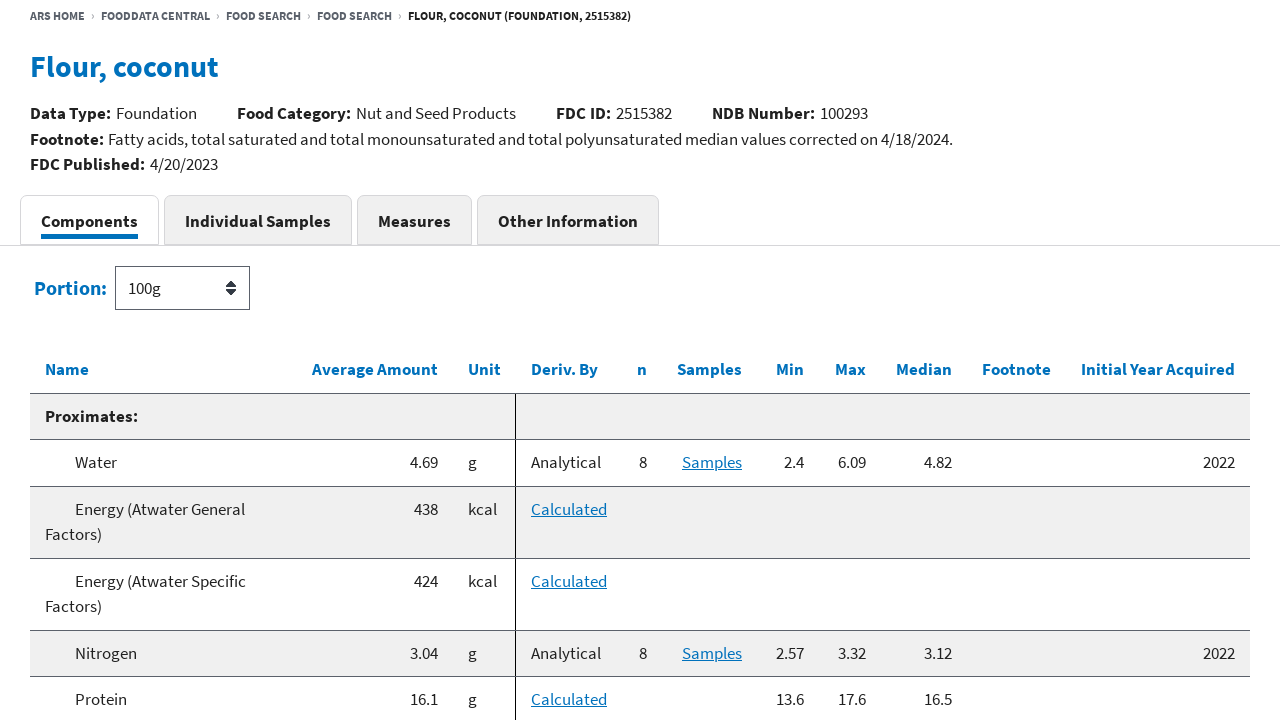

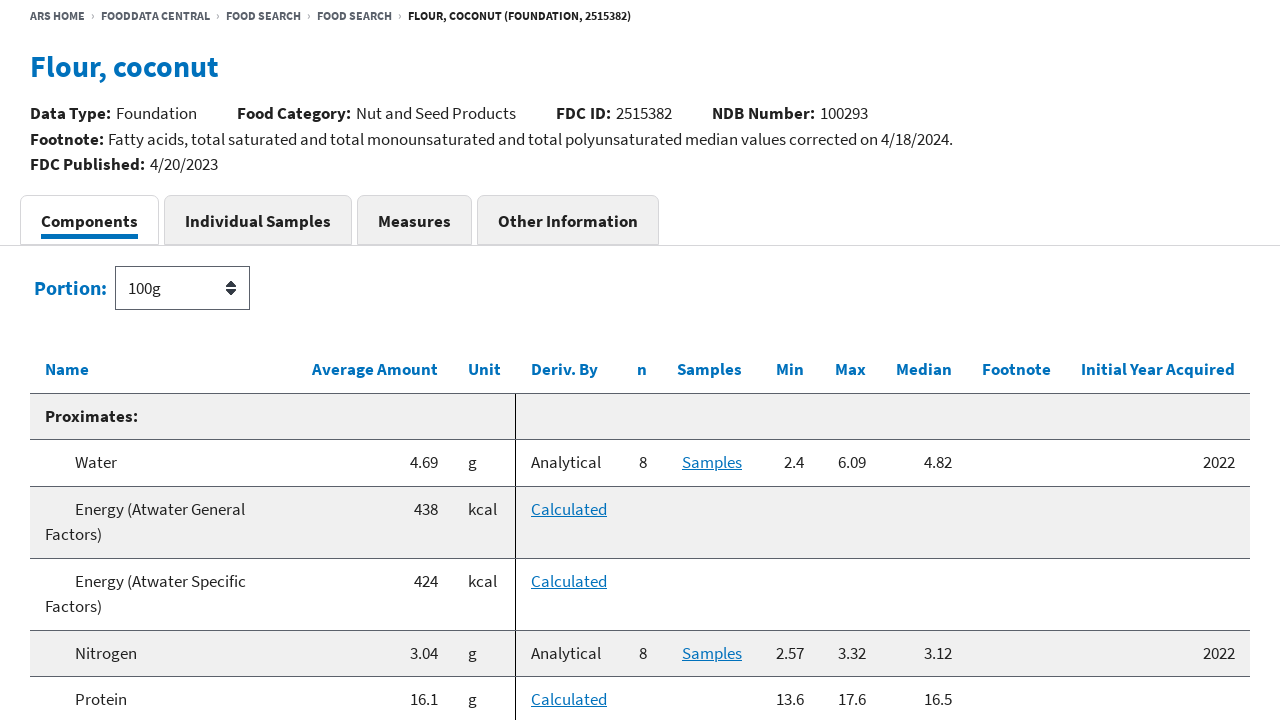